Tests editable/searchable dropdown by typing and selecting different countries

Starting URL: https://react.semantic-ui.com/maximize/dropdown-example-search-selection/

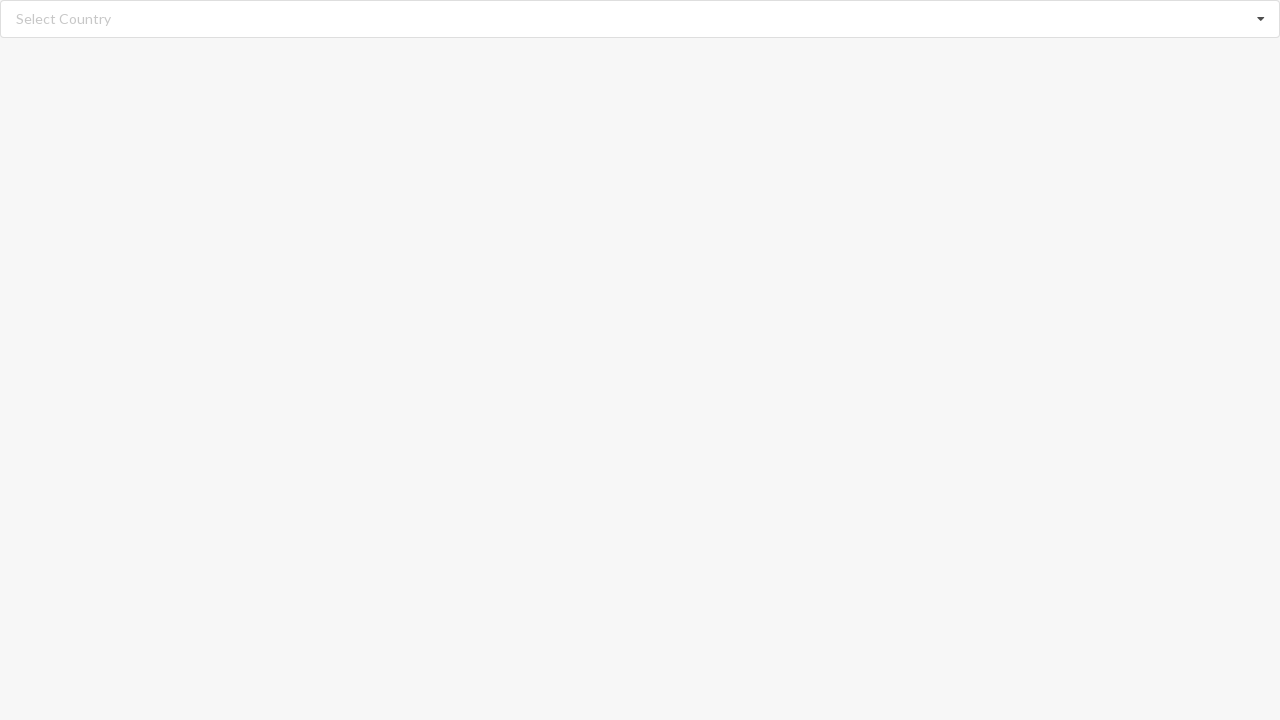

Filled search field with 'Andorra' on //input[@class='search']
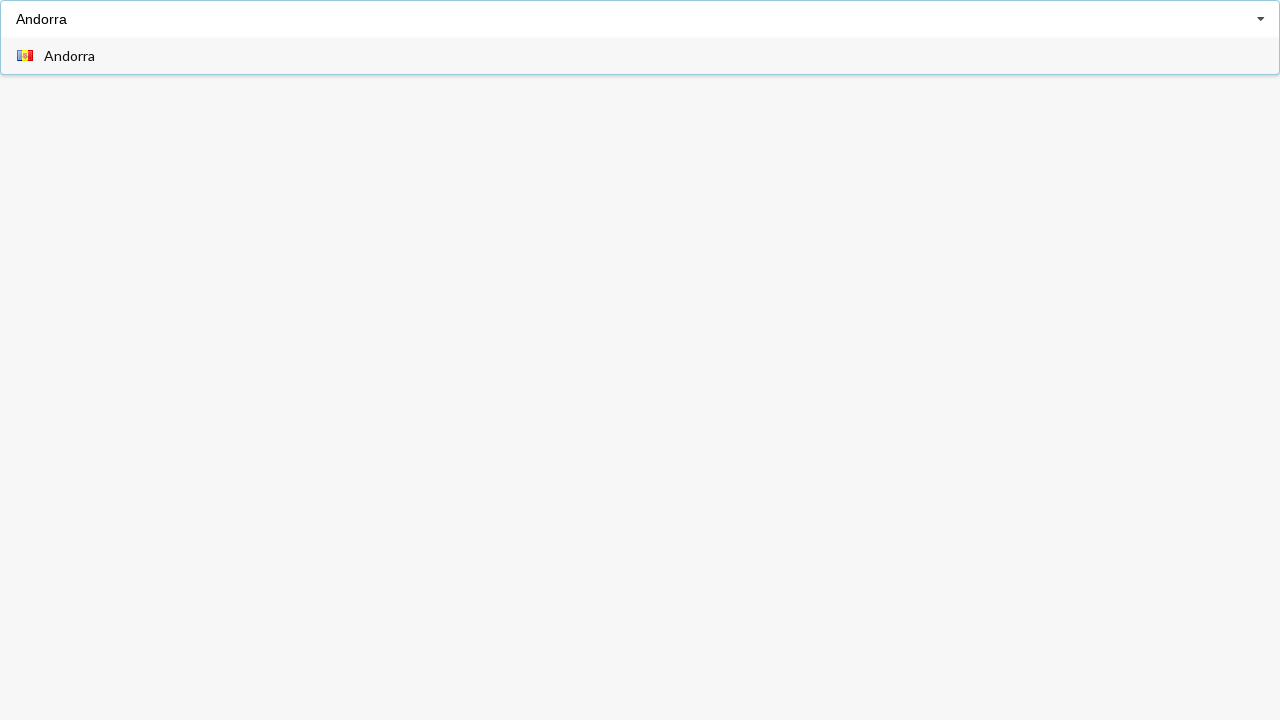

Pressed Tab to select 'Andorra' from dropdown on //input[@class='search']
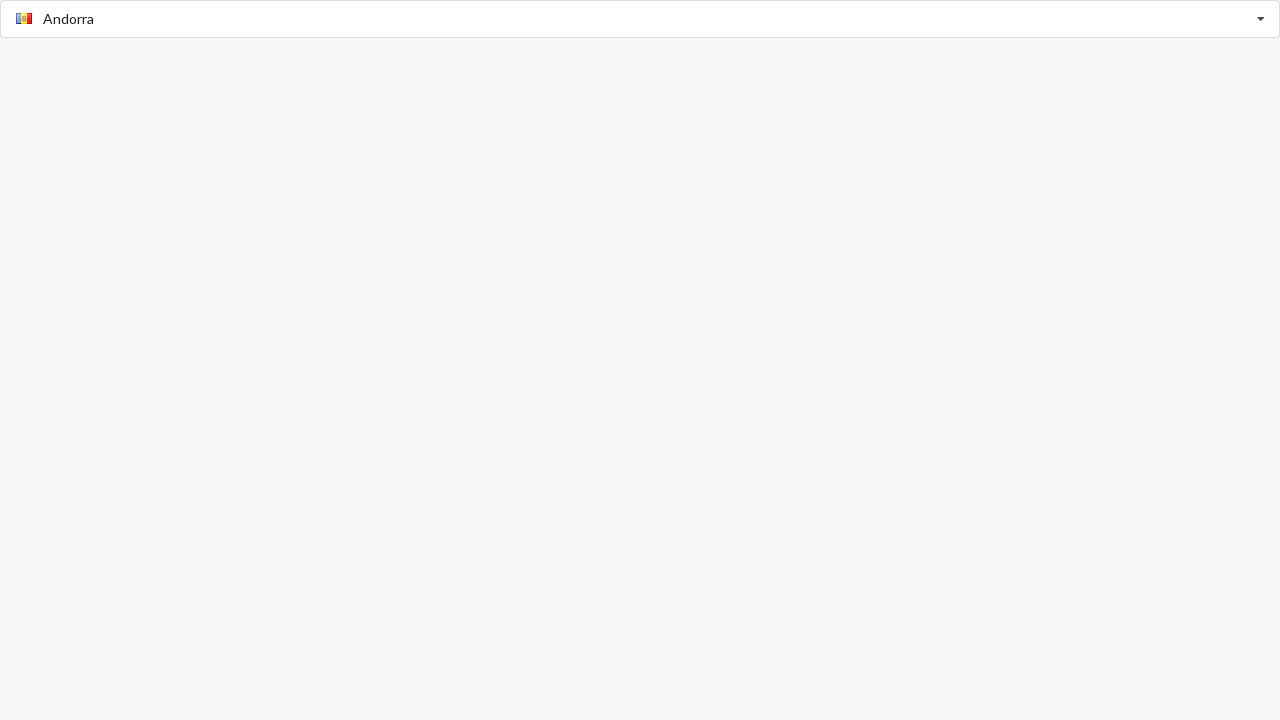

Verified 'Andorra' was selected
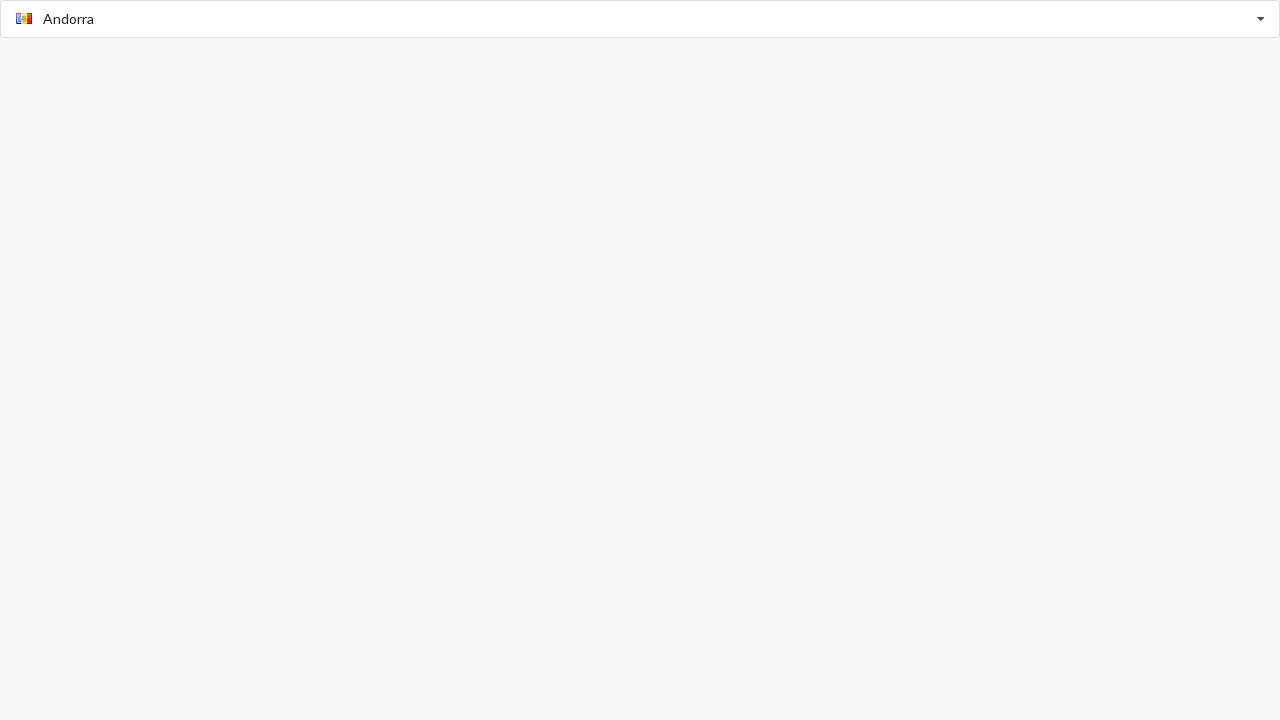

Filled search field with 'Bahrain' on //input[@class='search']
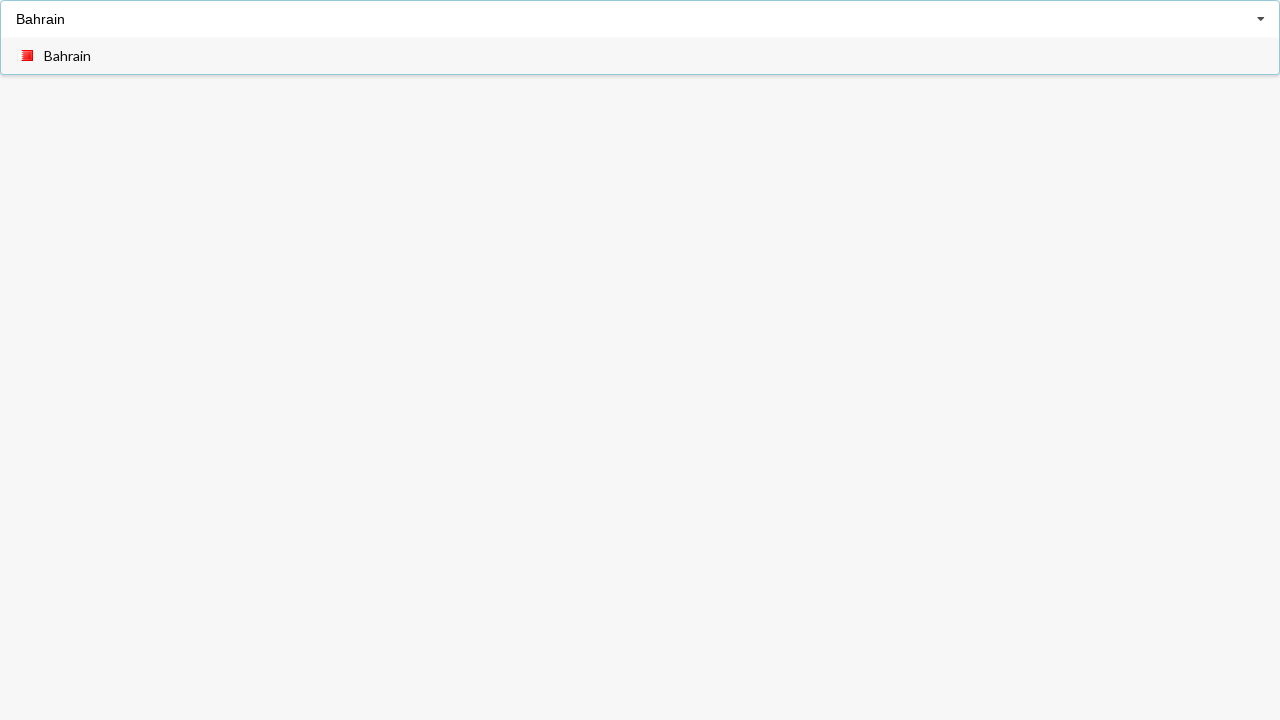

Pressed Tab to select 'Bahrain' from dropdown on //input[@class='search']
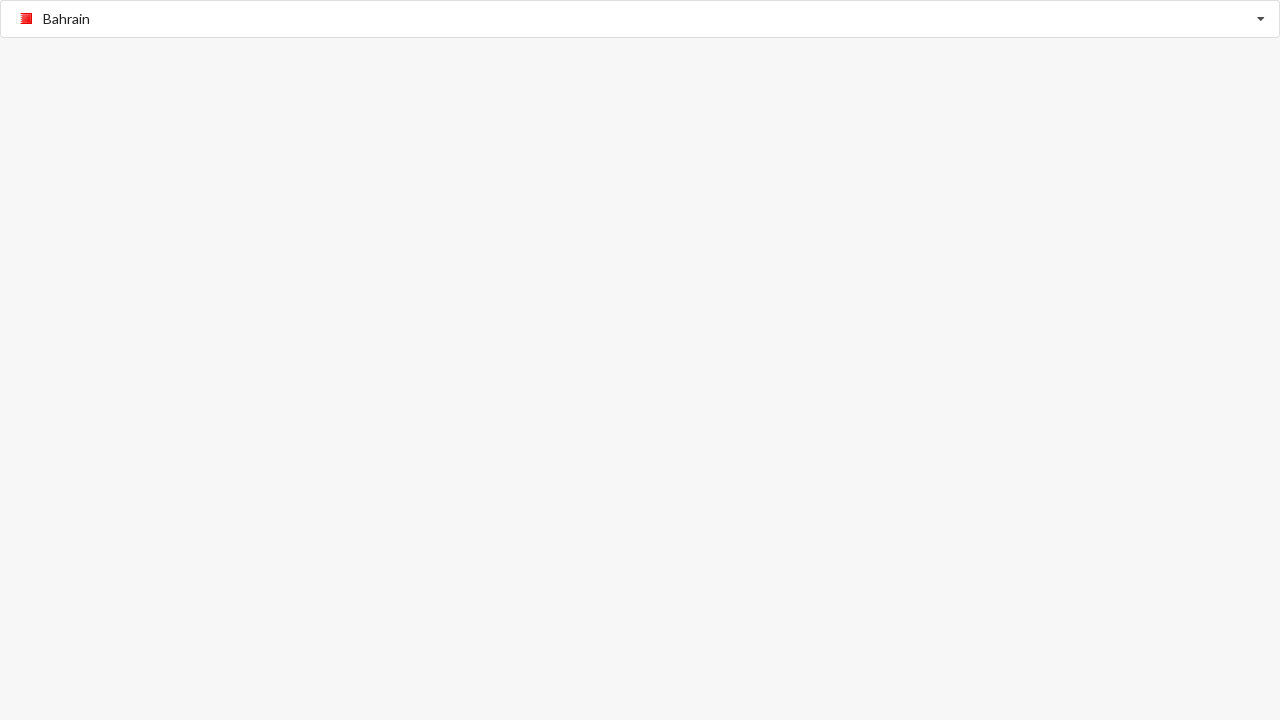

Verified 'Bahrain' was selected
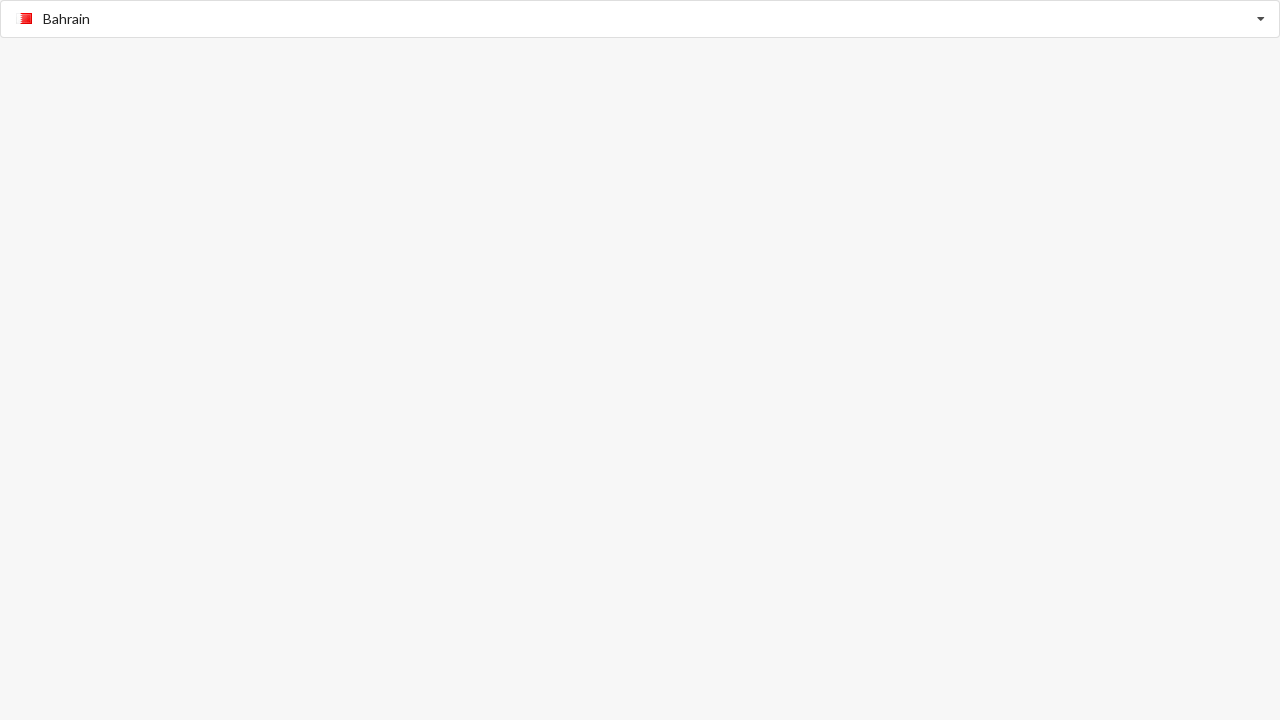

Filled search field with 'Belgium' on //input[@class='search']
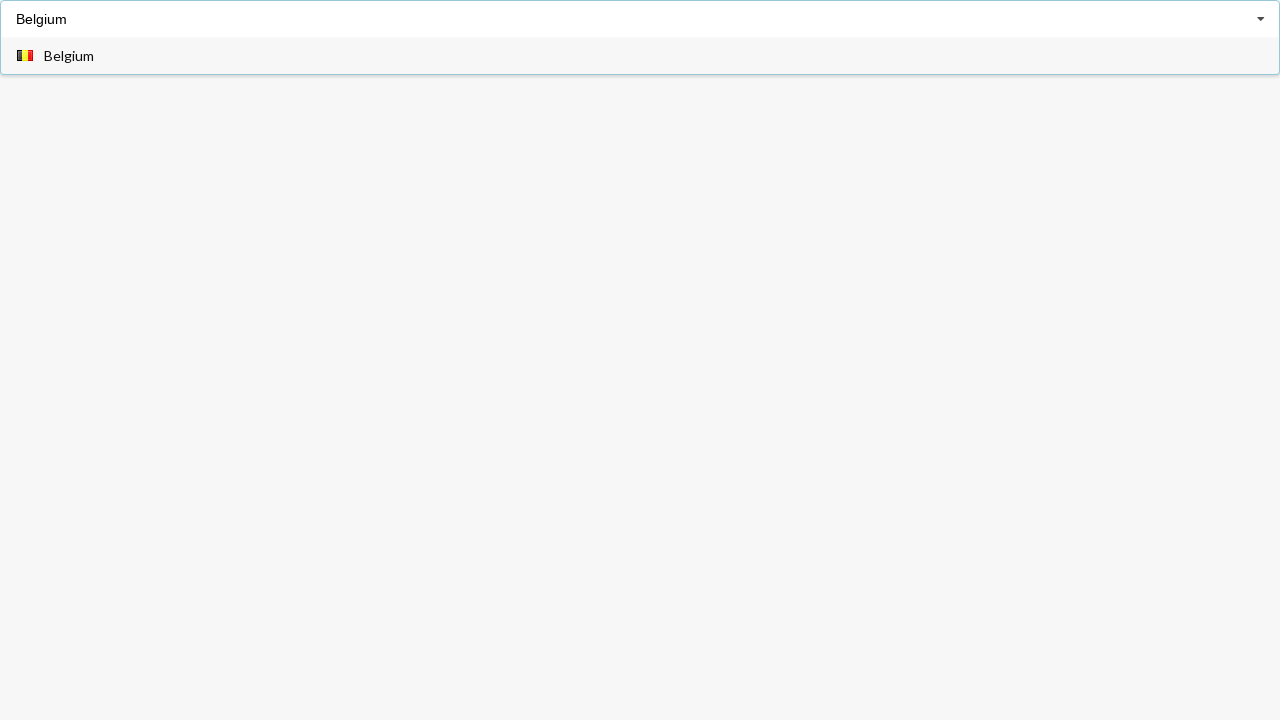

Pressed Tab to select 'Belgium' from dropdown on //input[@class='search']
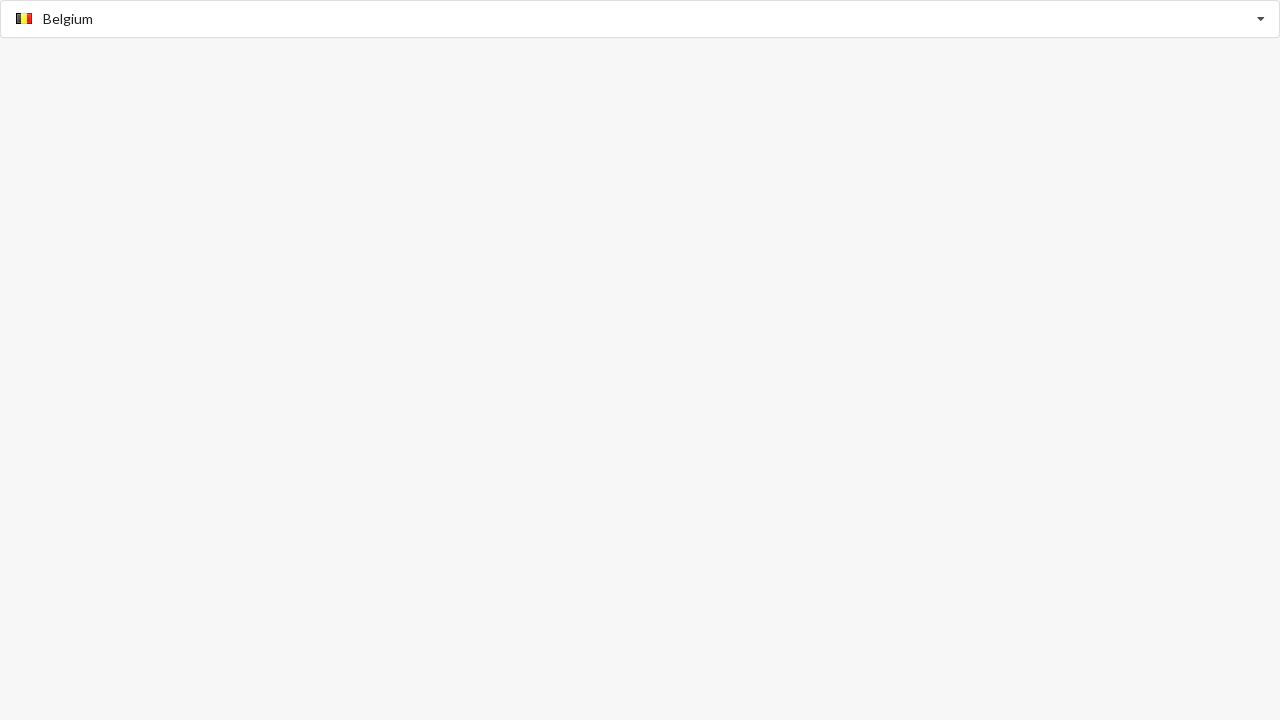

Verified 'Belgium' was selected
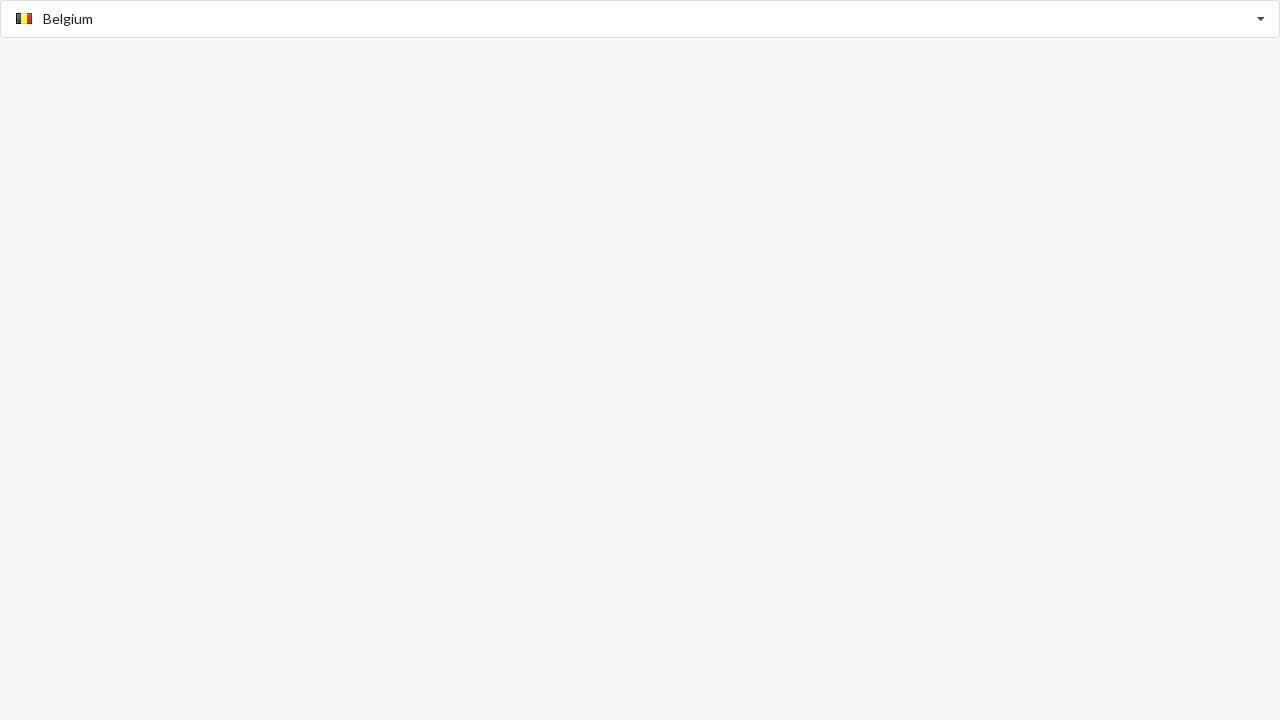

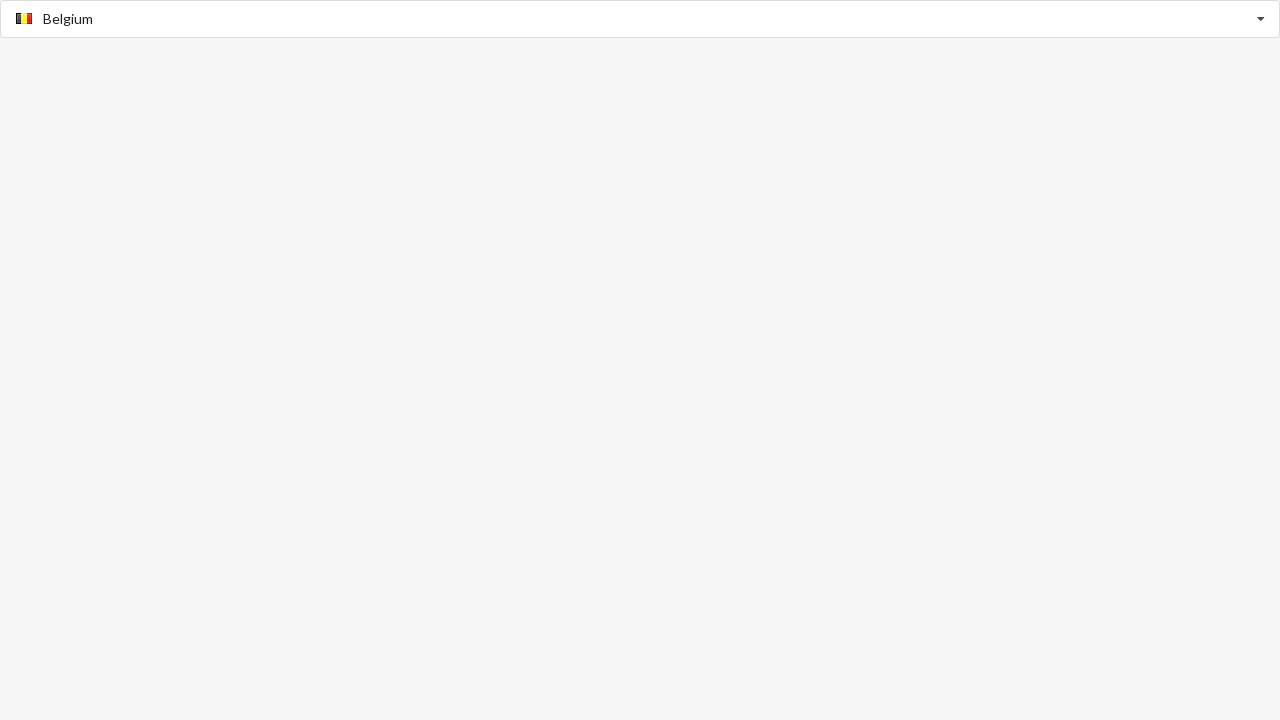